Tests dynamic content loading by clicking a button and verifying that a paragraph element appears with expected text

Starting URL: https://testeroprogramowania.github.io/selenium/wait2.html

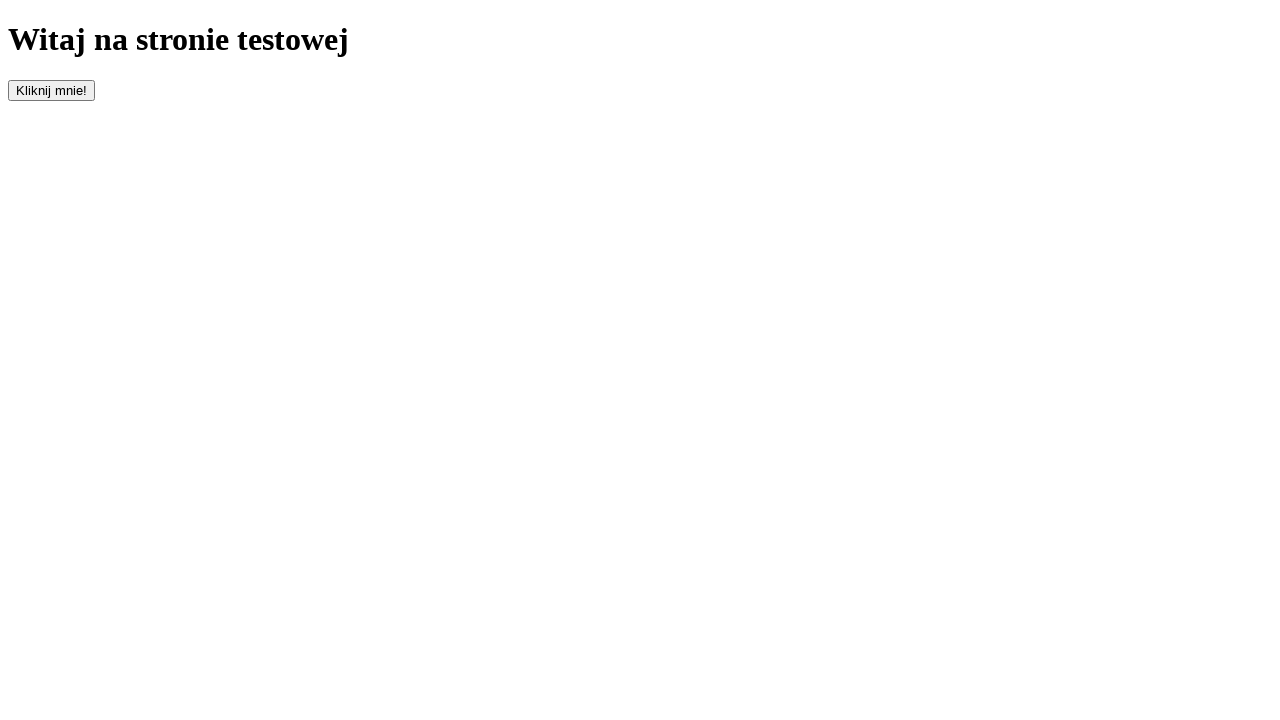

Clicked button to trigger dynamic content loading at (52, 90) on button
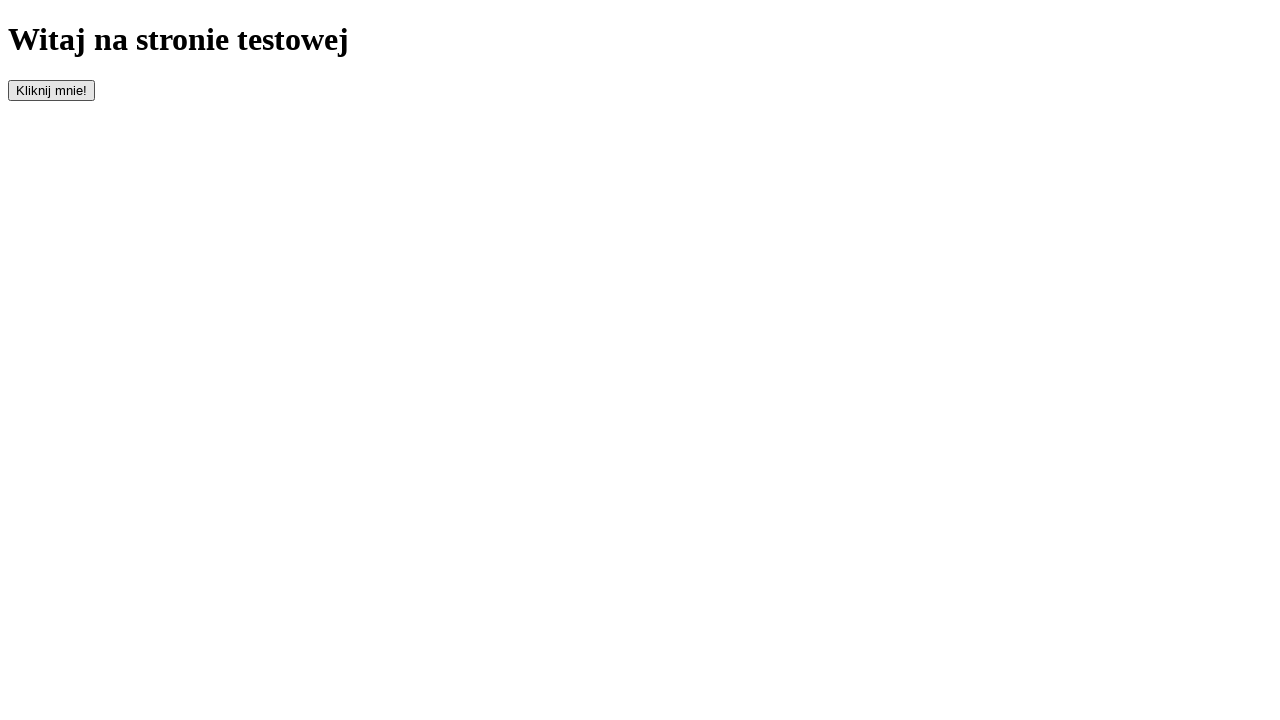

Paragraph element appeared after waiting
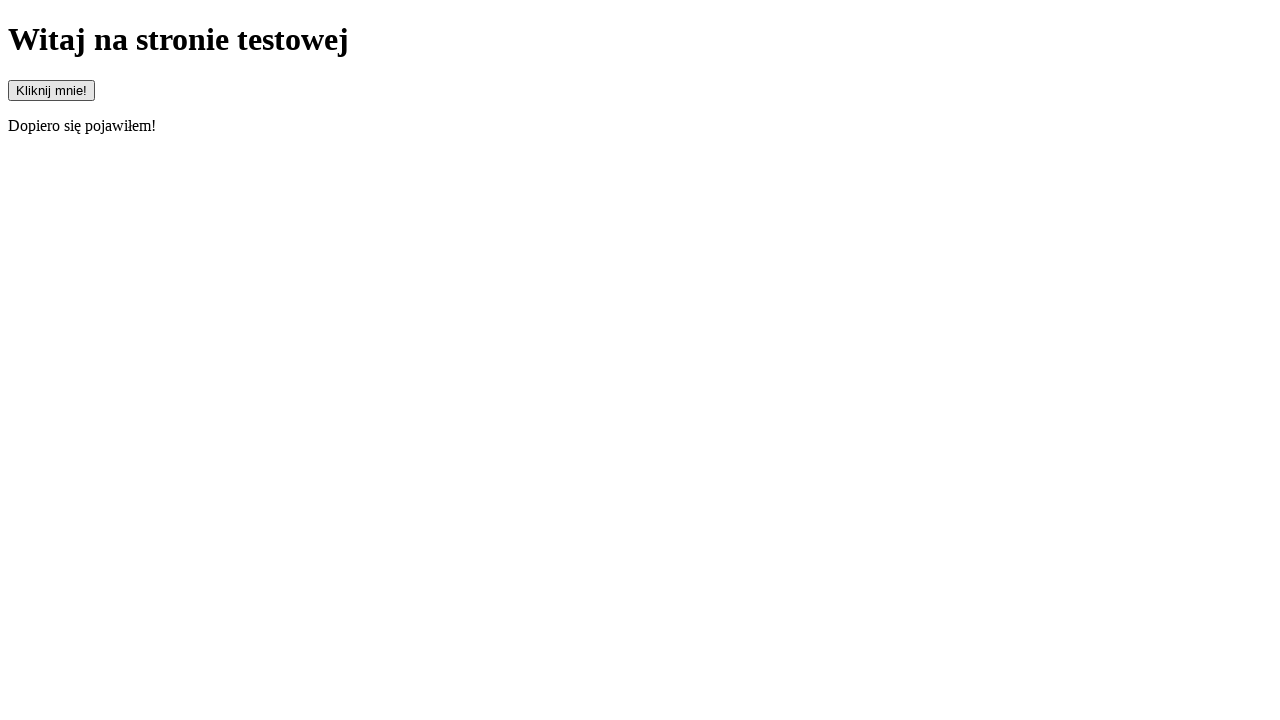

Verified paragraph element is visible
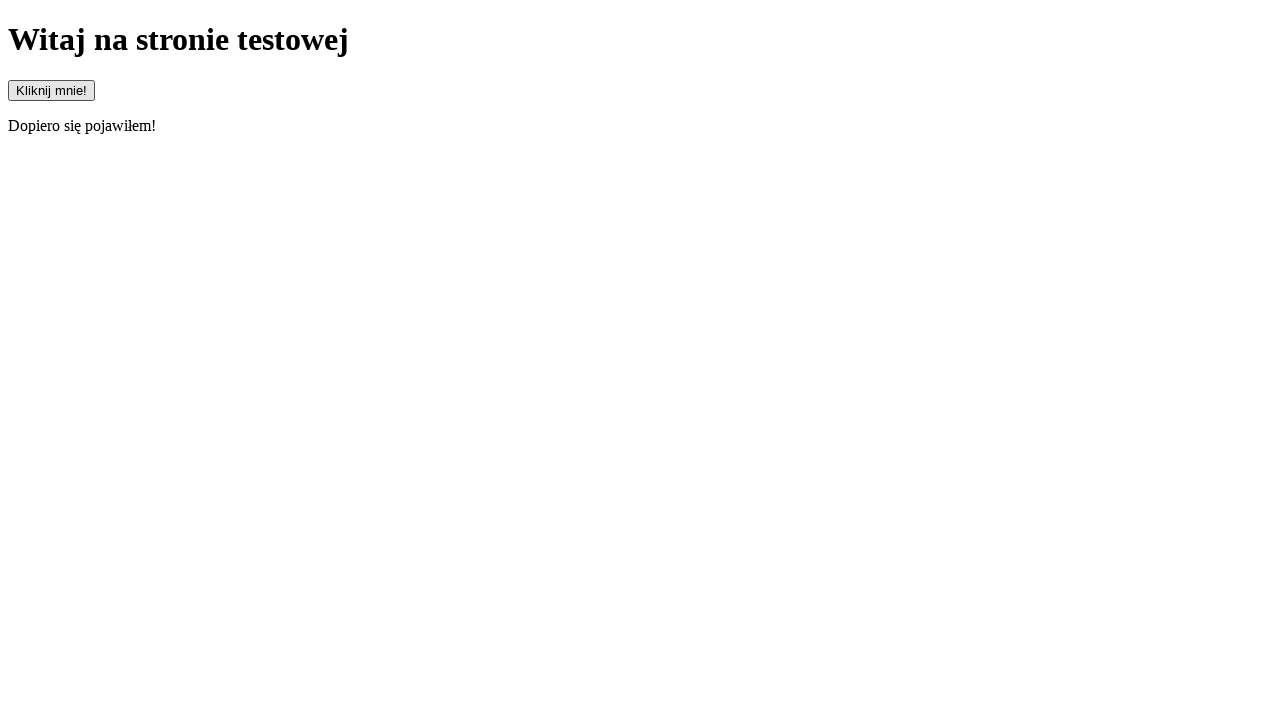

Verified paragraph contains expected text 'Dopiero się pojawiłem!'
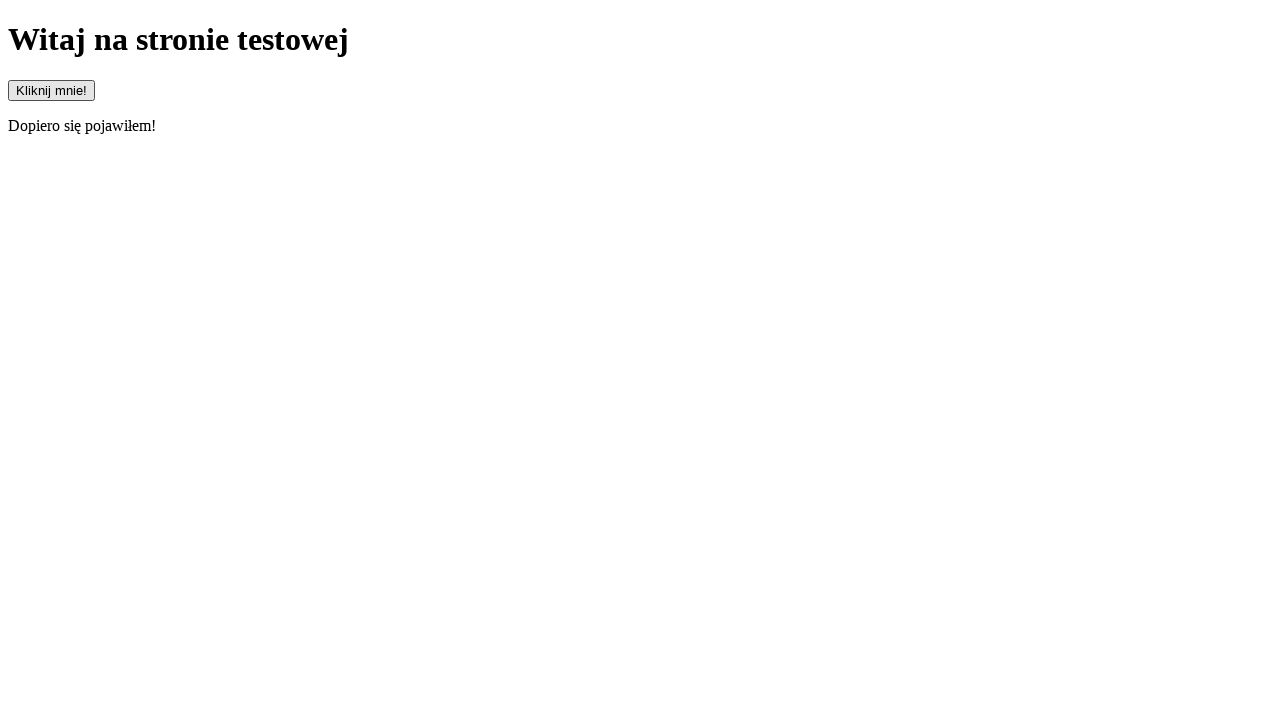

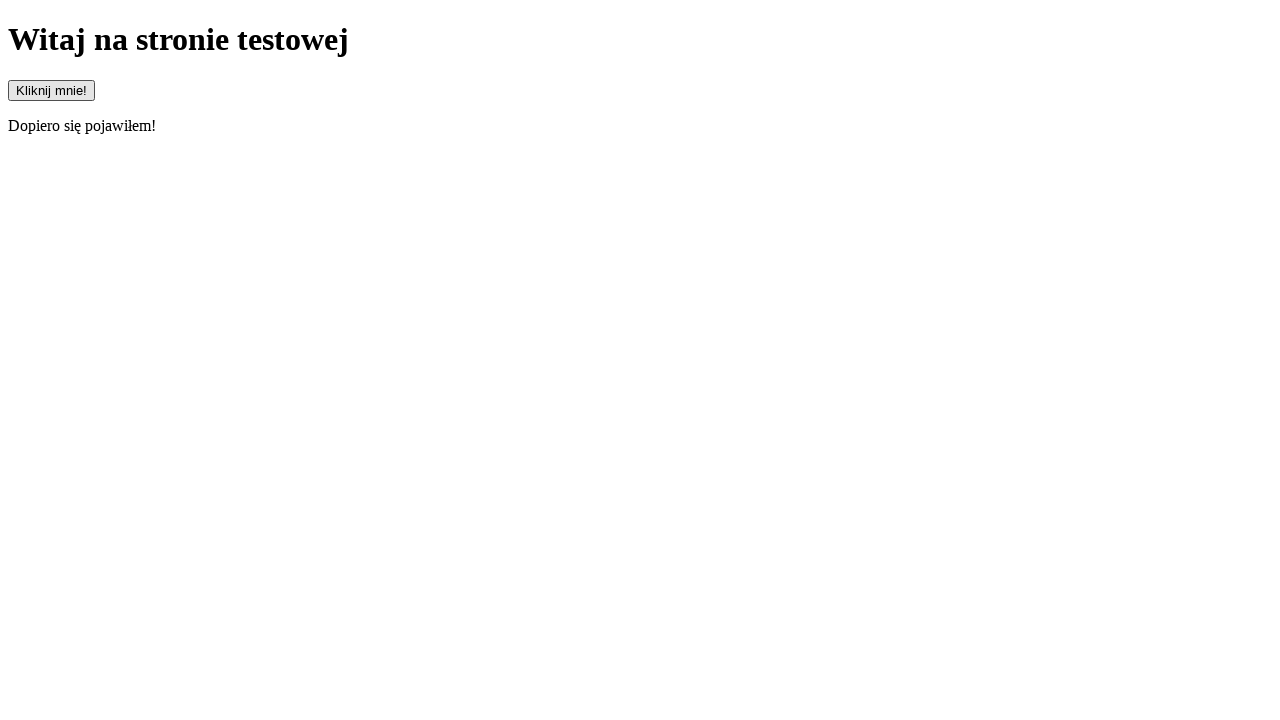